Tests right-click (context click) functionality on a button element to trigger a context menu on a jQuery contextMenu demo page

Starting URL: https://swisnl.github.io/jQuery-contextMenu/demo.html

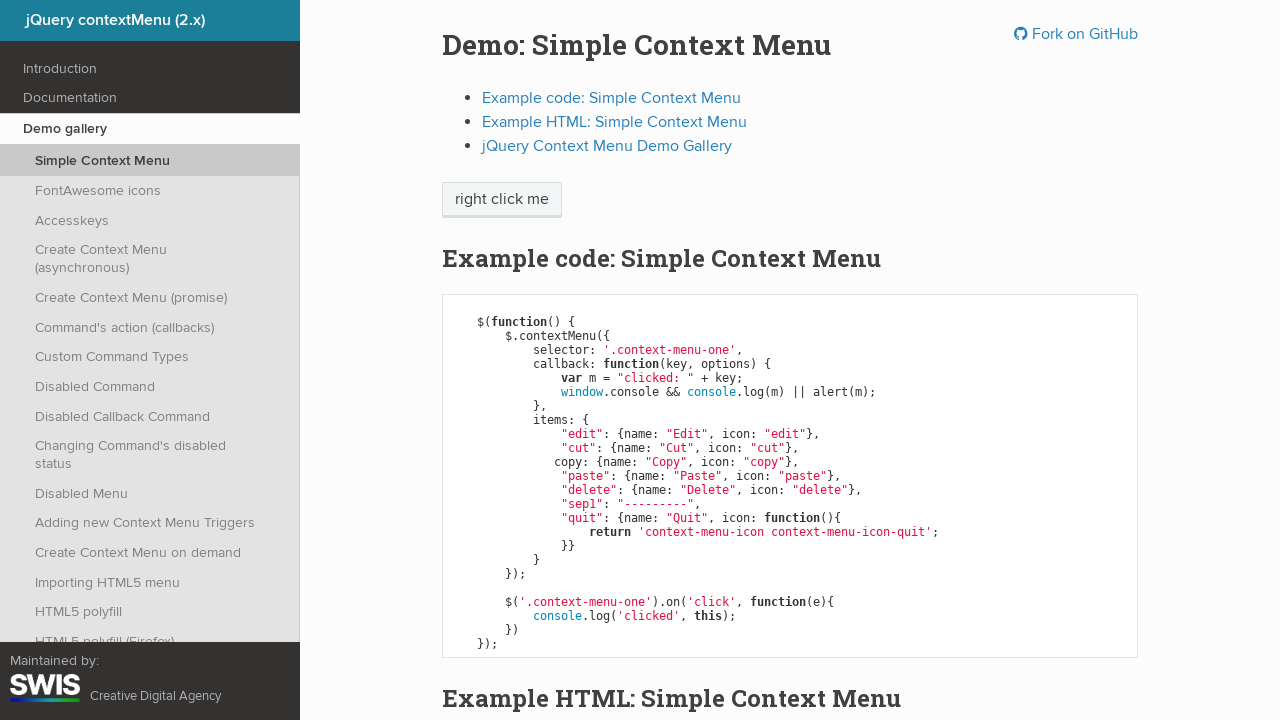

Located the context menu button element
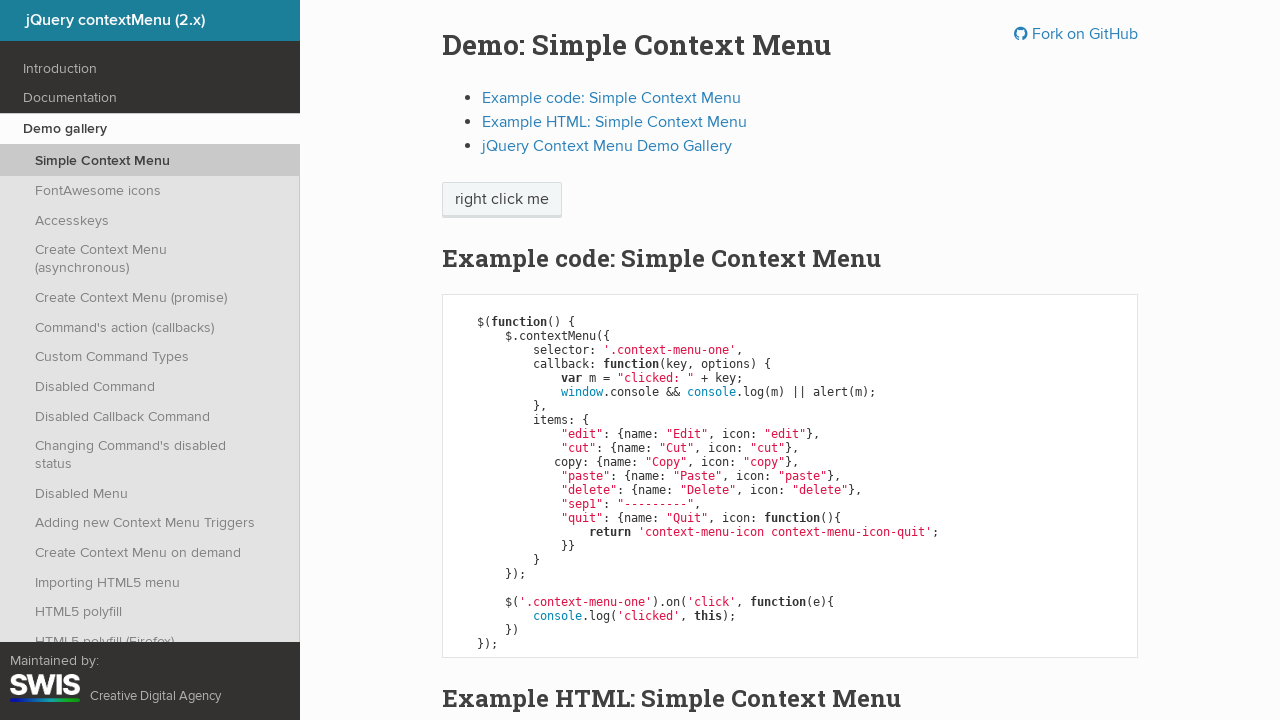

Performed right-click on the context menu button at (502, 200) on xpath=//span[@class='context-menu-one btn btn-neutral']
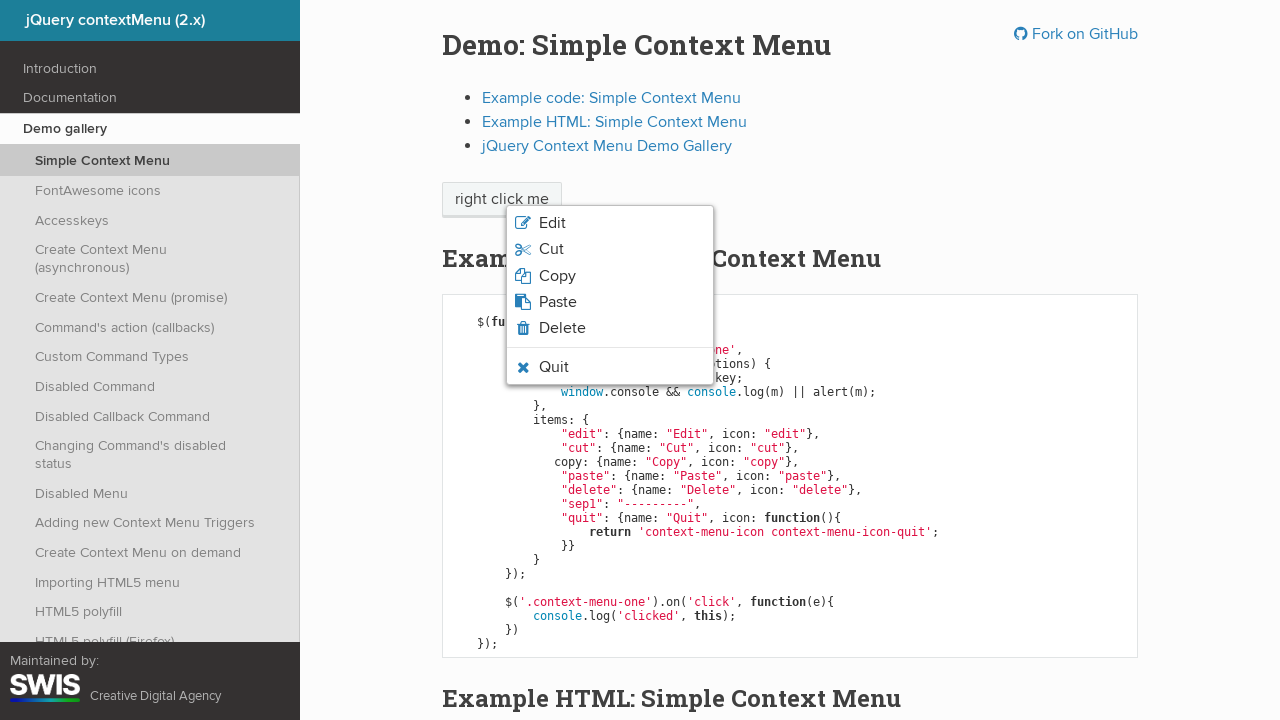

Context menu appeared and is now visible
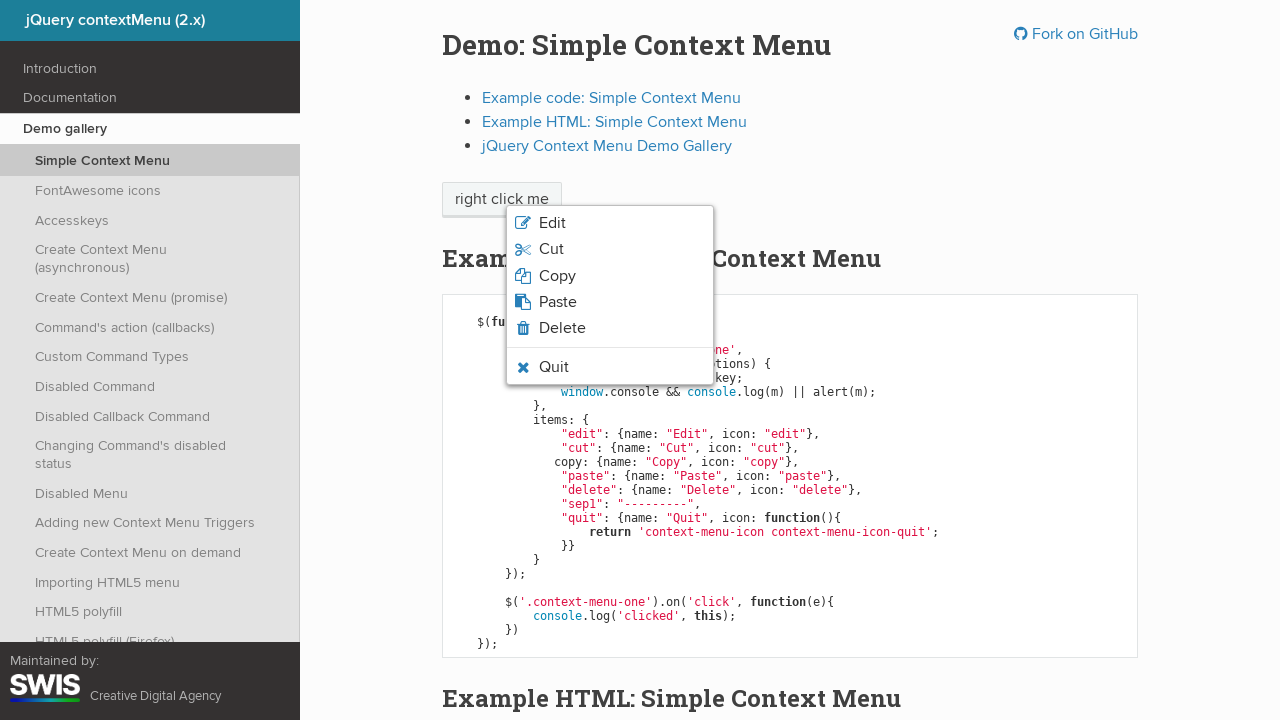

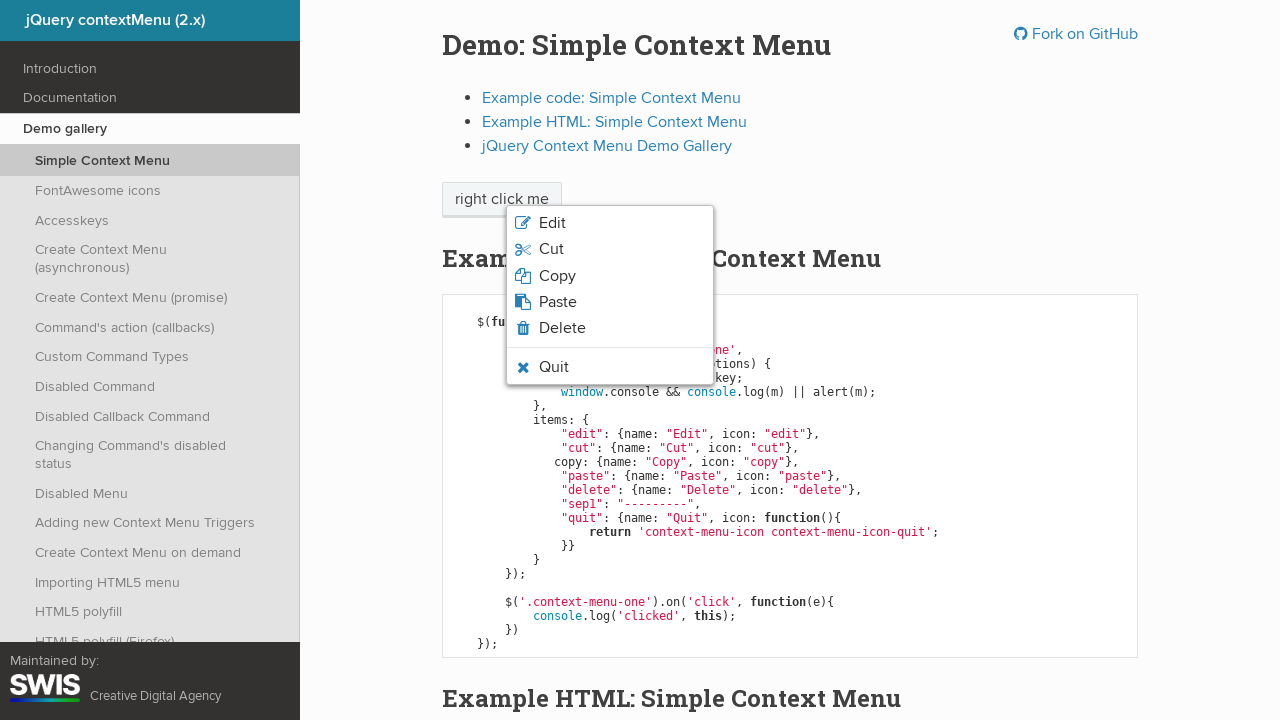